Launches a browser, maximizes the window, and navigates to the Cars24 website to view car listings.

Starting URL: https://www.cars24.com/

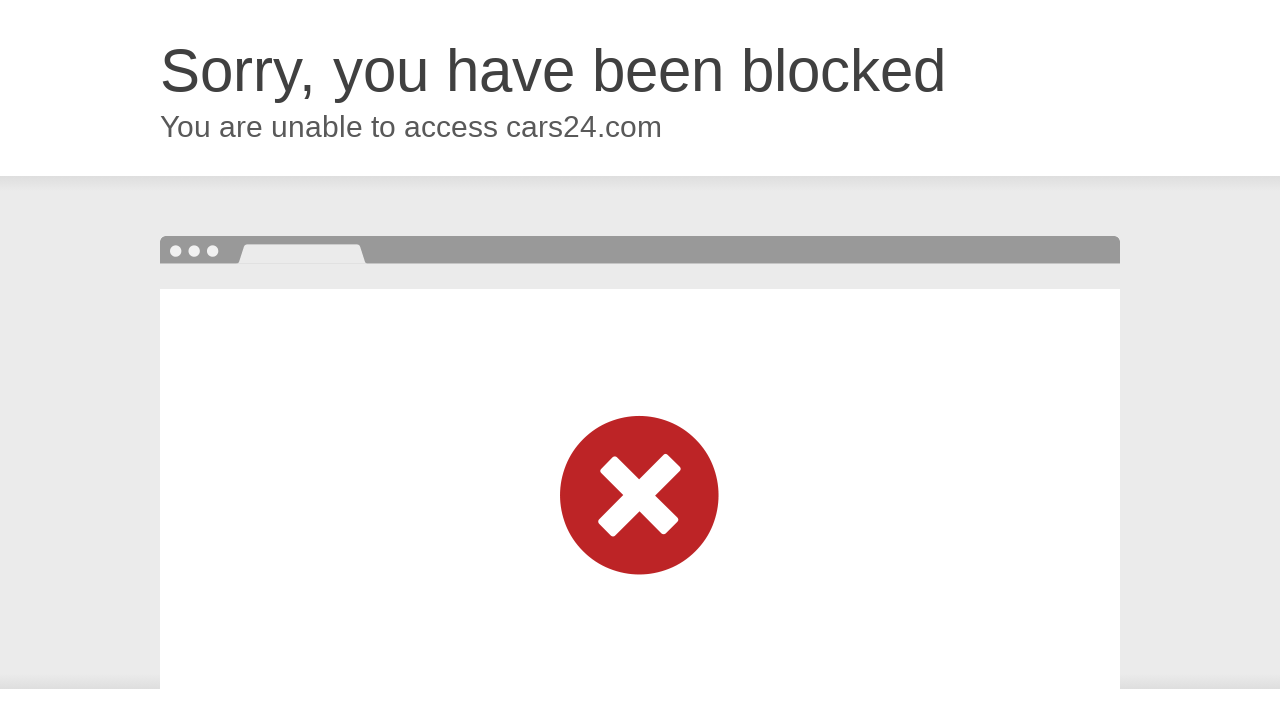

Set browser viewport to 1920x1080 to maximize window
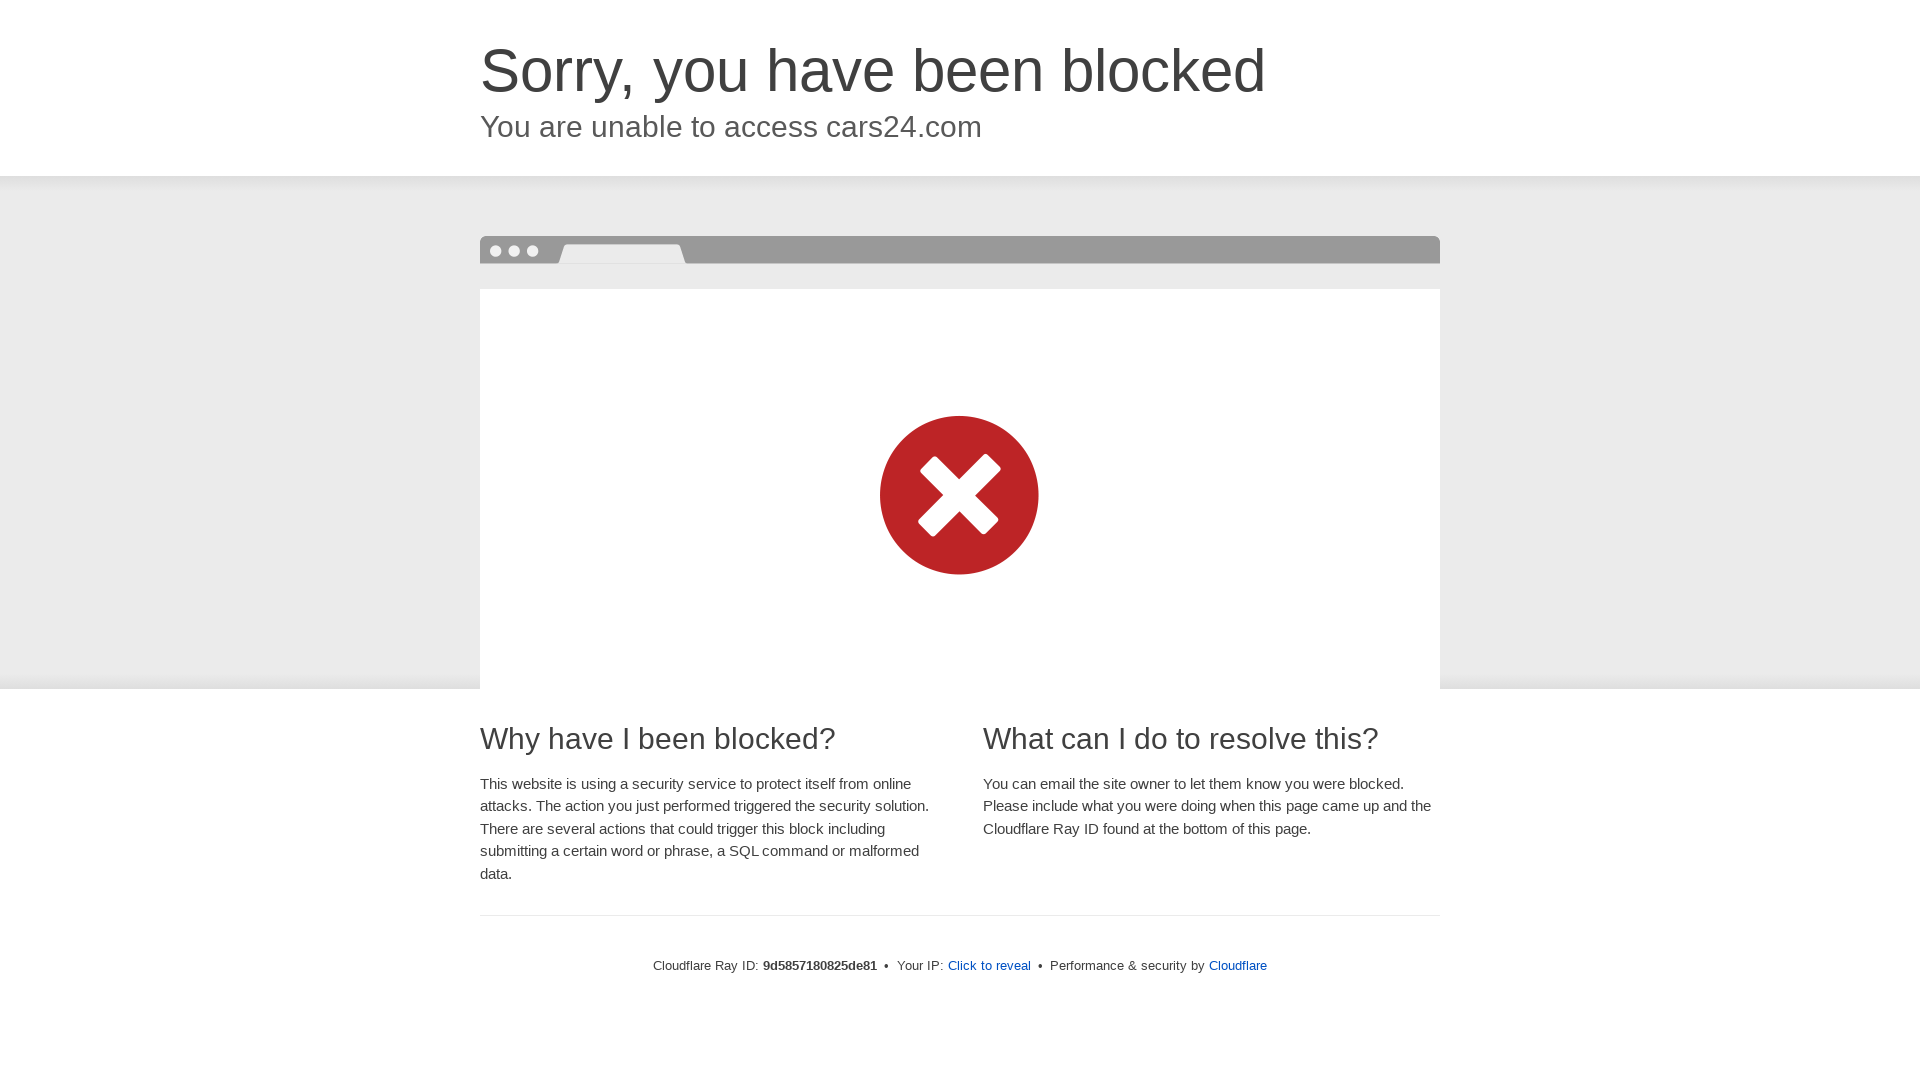

Waited for page to reach domcontentloaded state
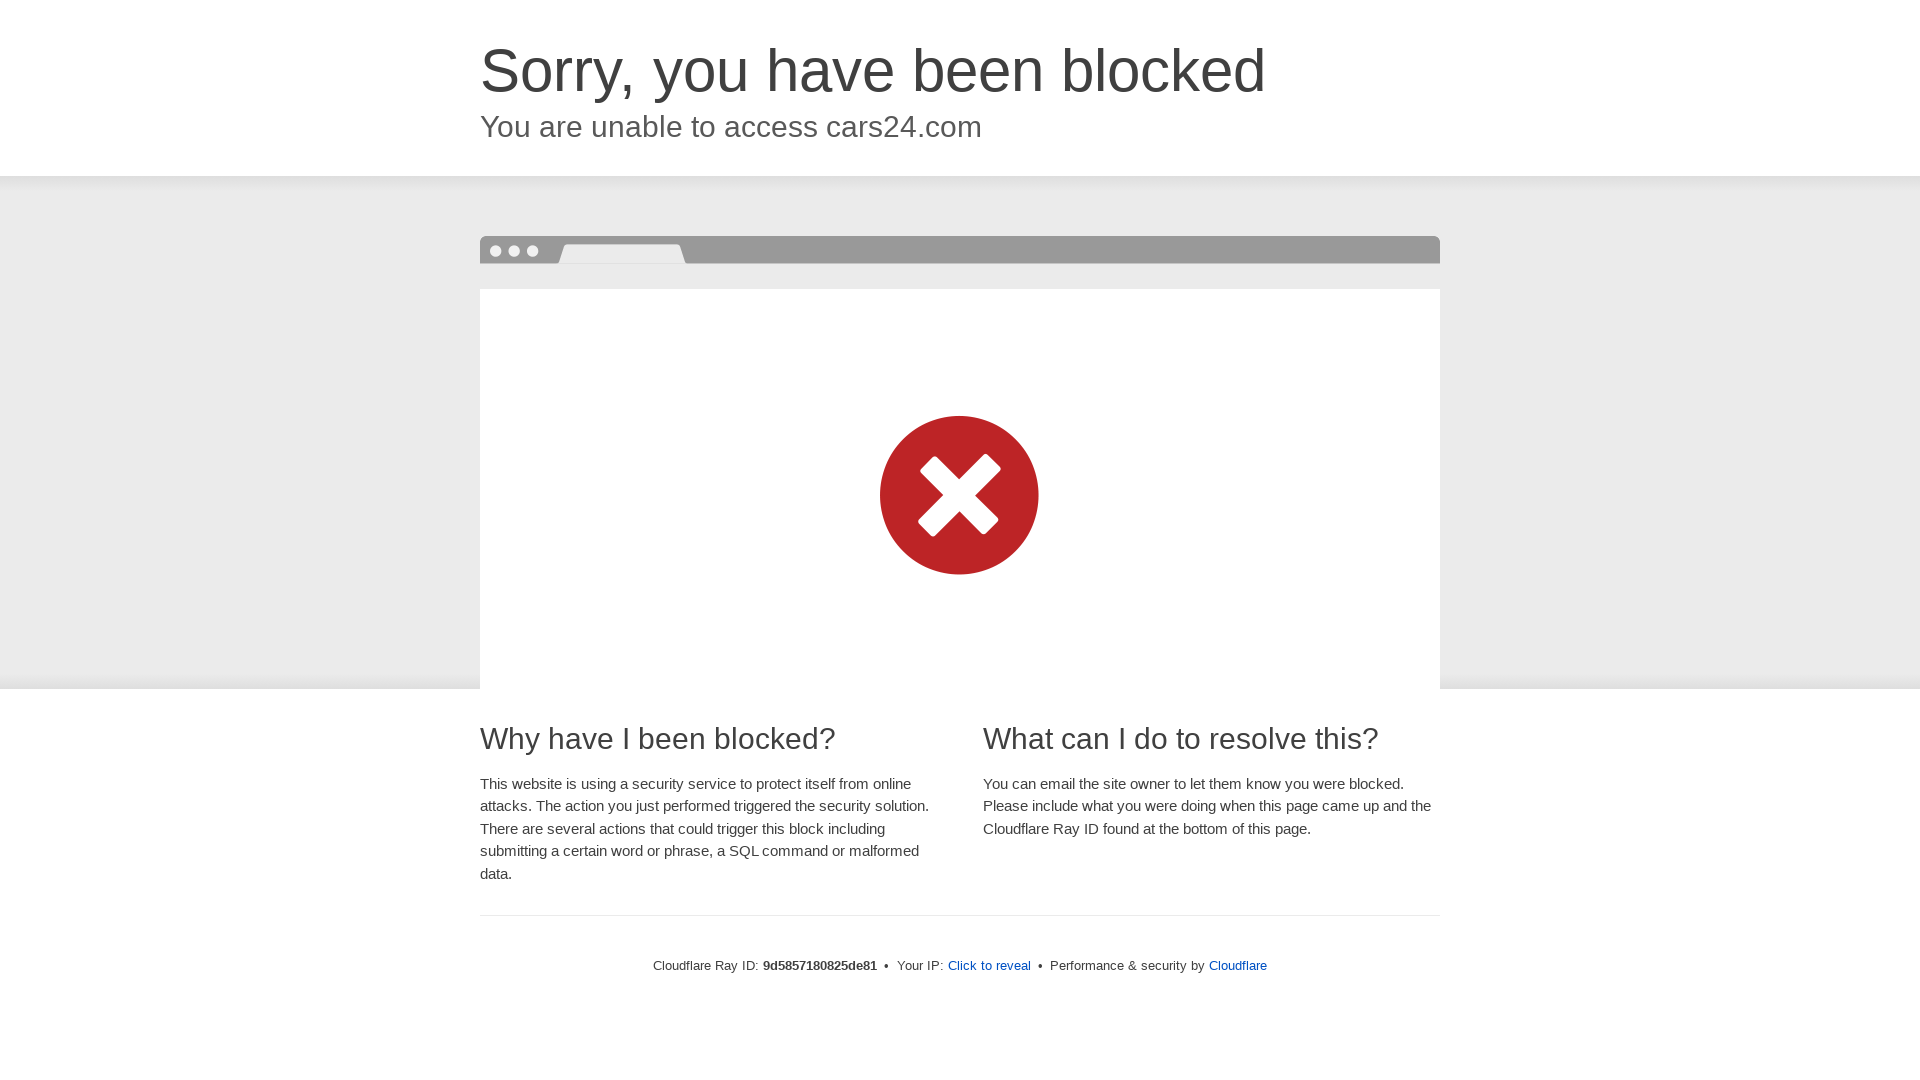

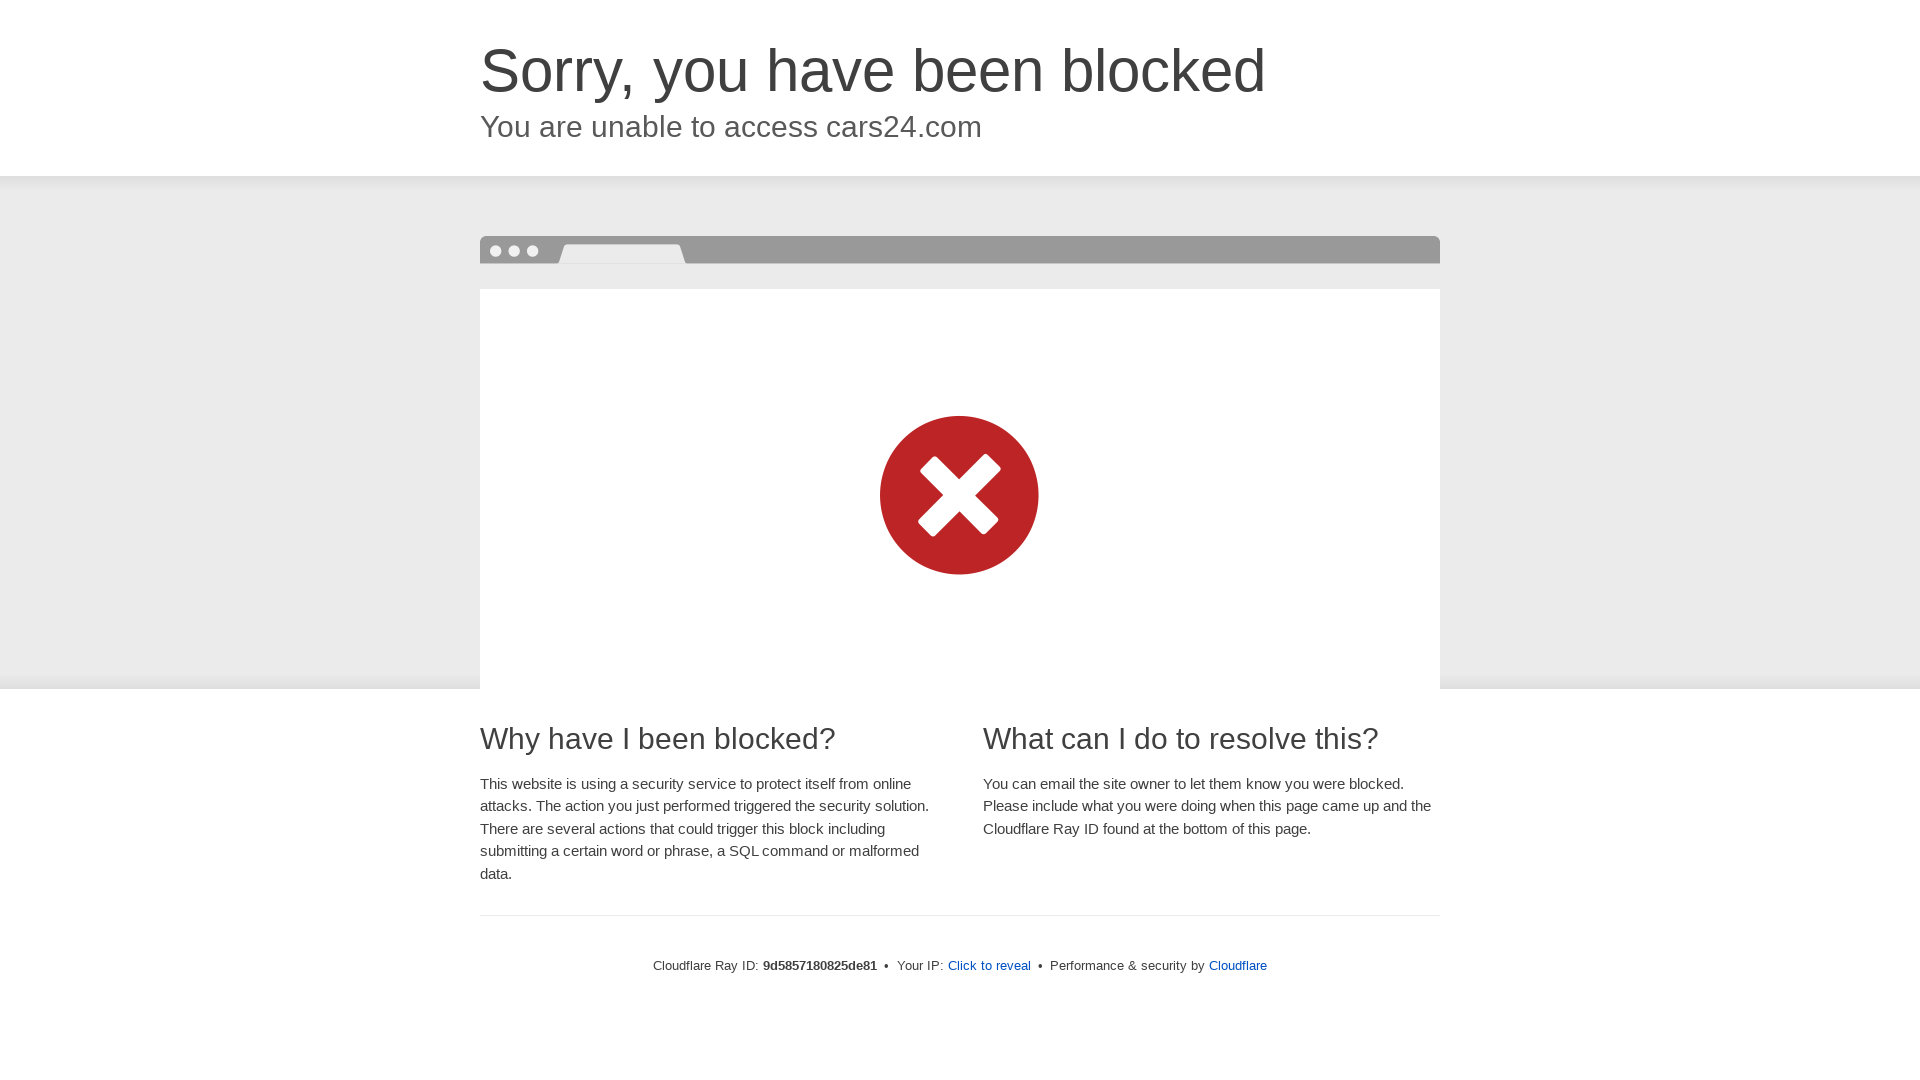